Tests drag and drop functionality by dragging multiple menu items (fried chicken, hamburger, and ice cream) to a plate area

Starting URL: https://kitchen.applitools.com/ingredients/drag-and-drop

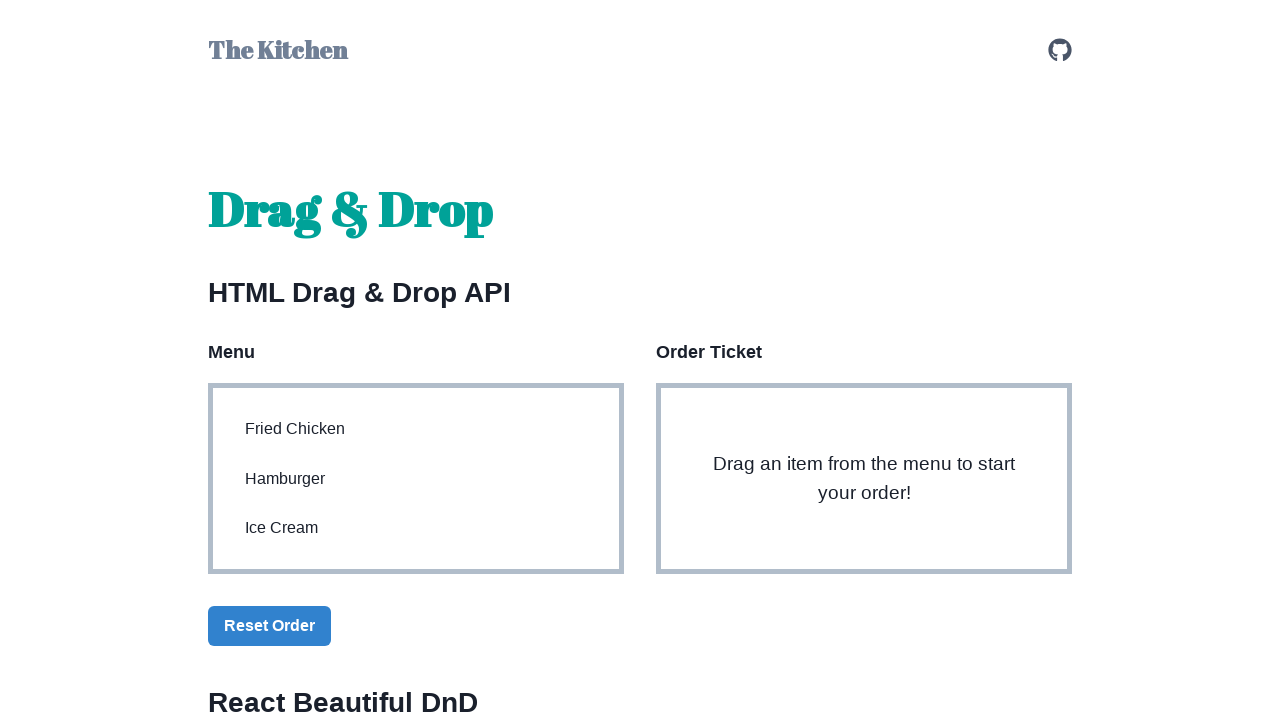

Dragged fried chicken from menu to plate at (864, 479)
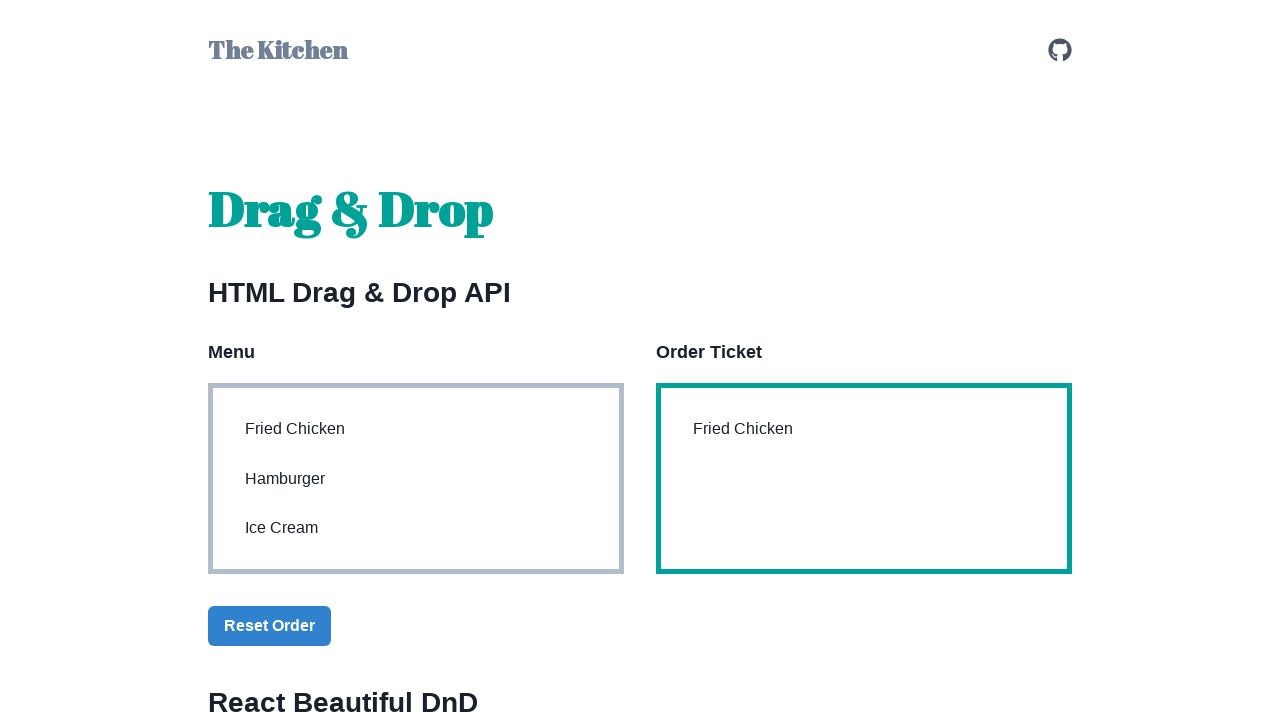

Dragged hamburger from menu to plate at (864, 479)
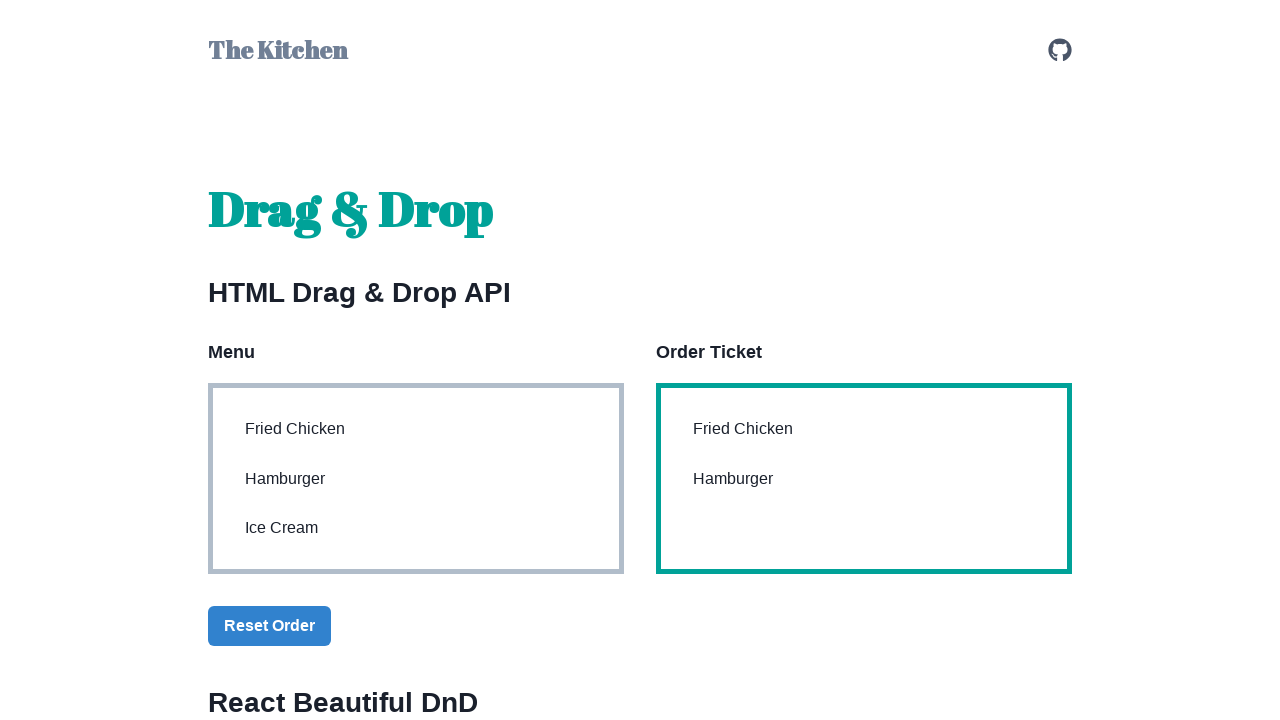

Dragged ice cream from menu to plate at (864, 479)
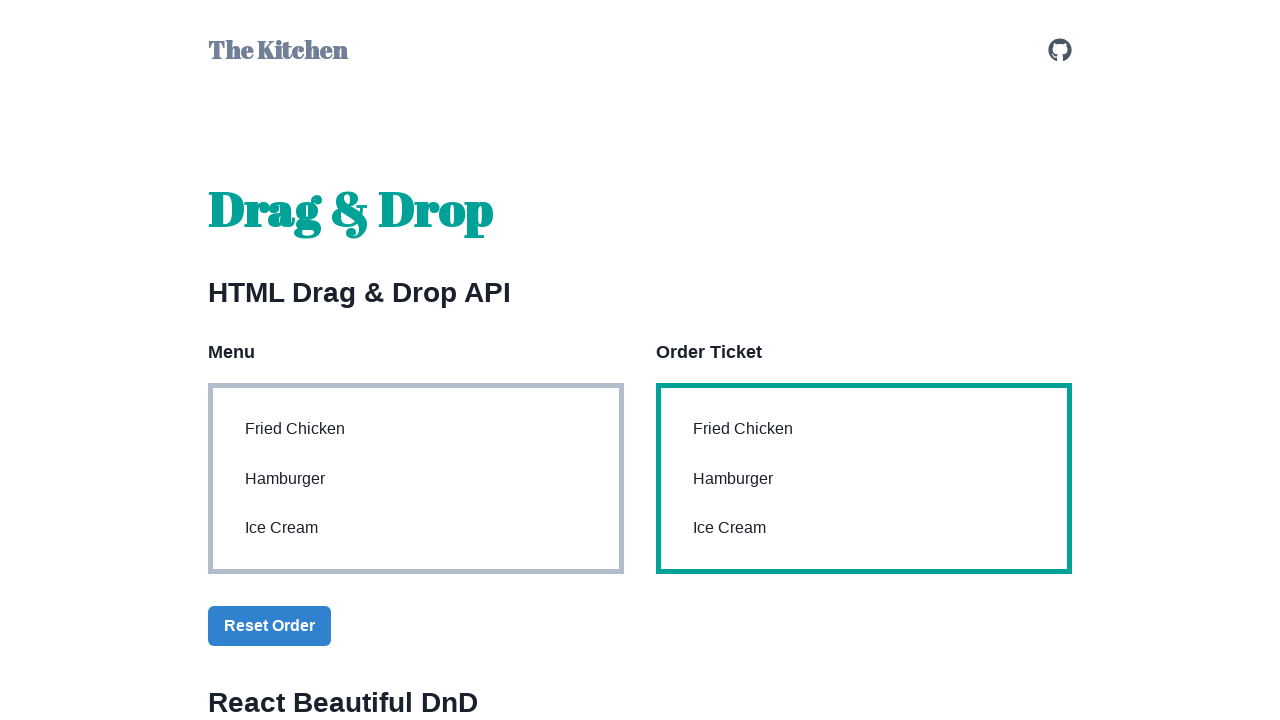

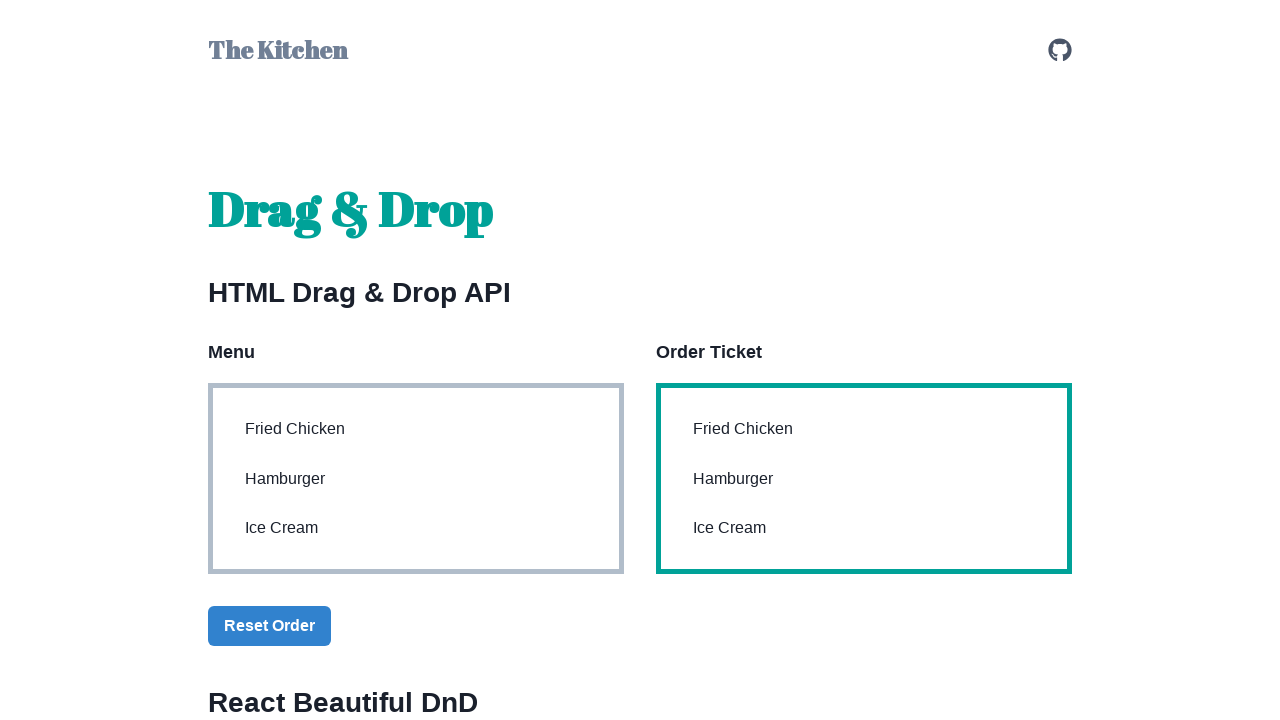